Tests JavaScript prompt by clicking the third button, entering text, and verifying it appears in the result

Starting URL: https://the-internet.herokuapp.com/javascript_alerts

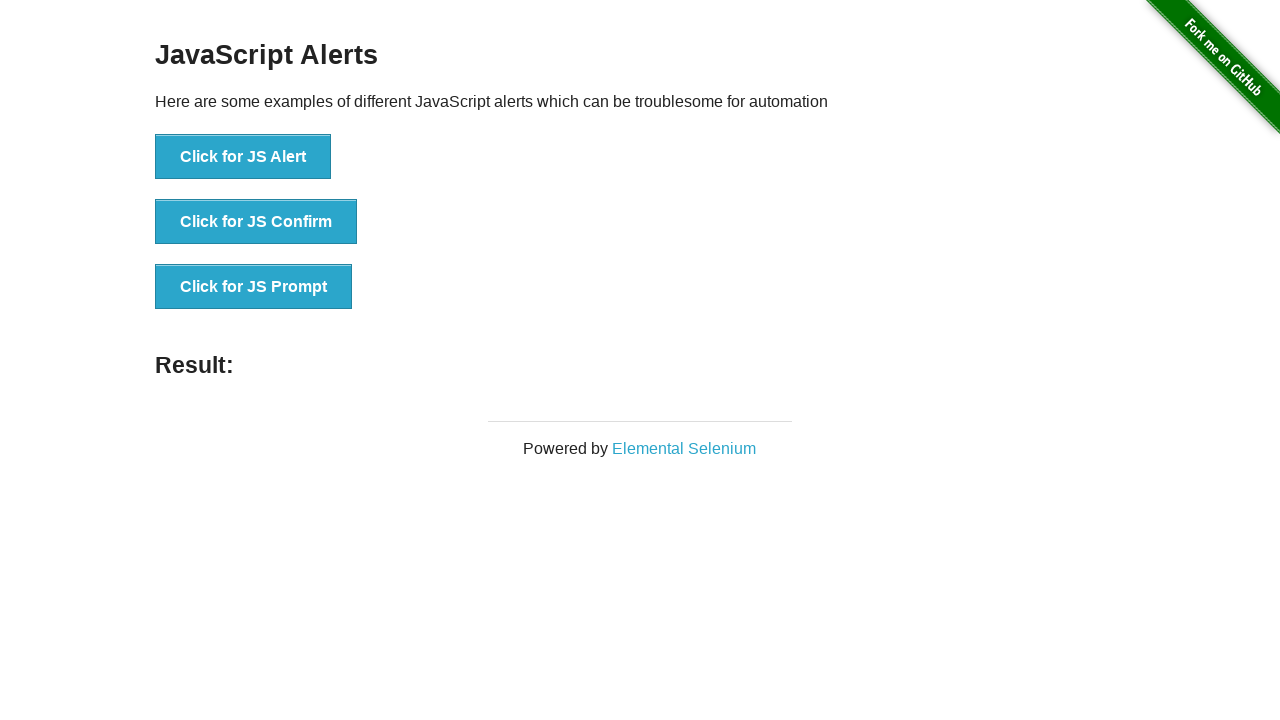

Set up dialog handler to accept prompt with 'John Smith'
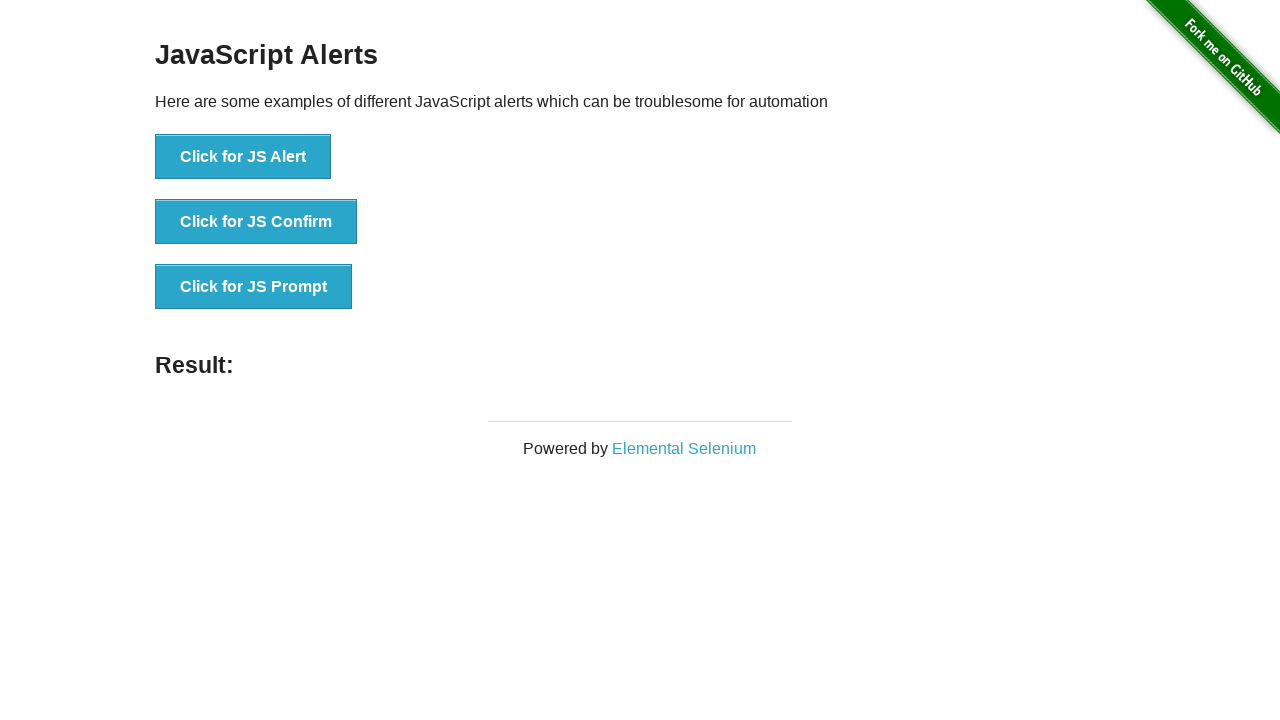

Clicked the third button to trigger JavaScript prompt at (254, 287) on text='Click for JS Prompt'
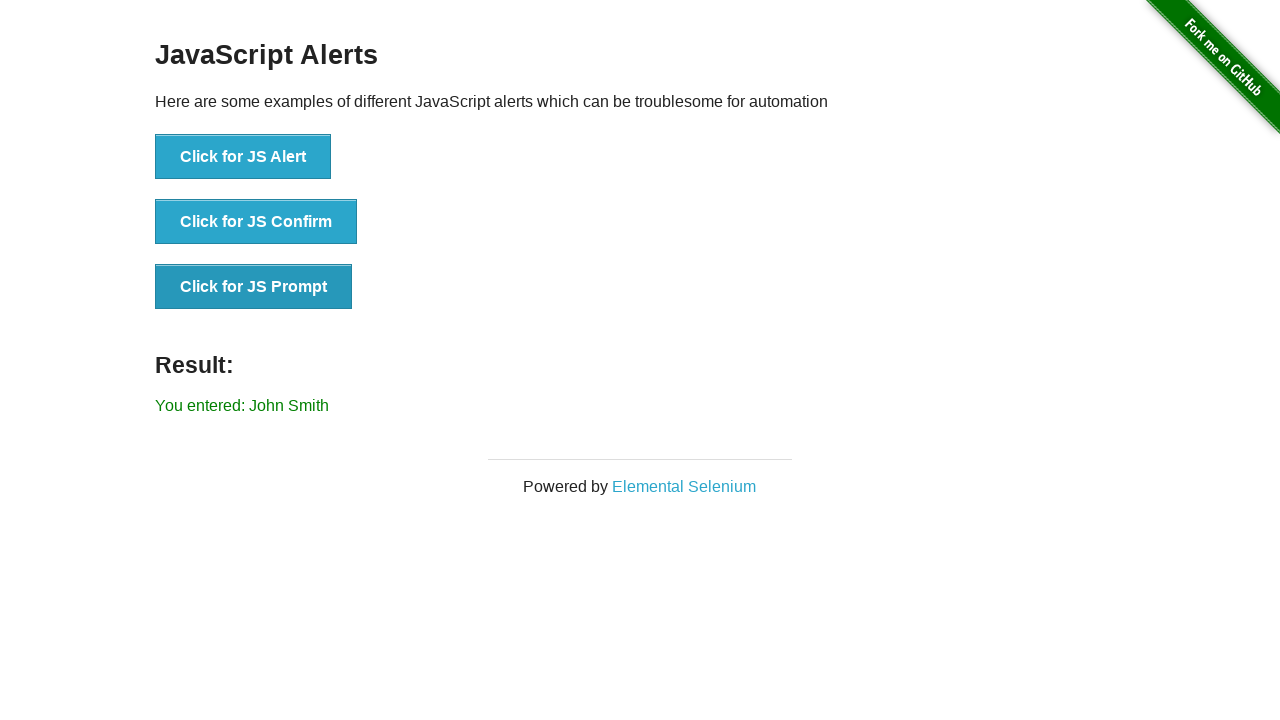

Located result element
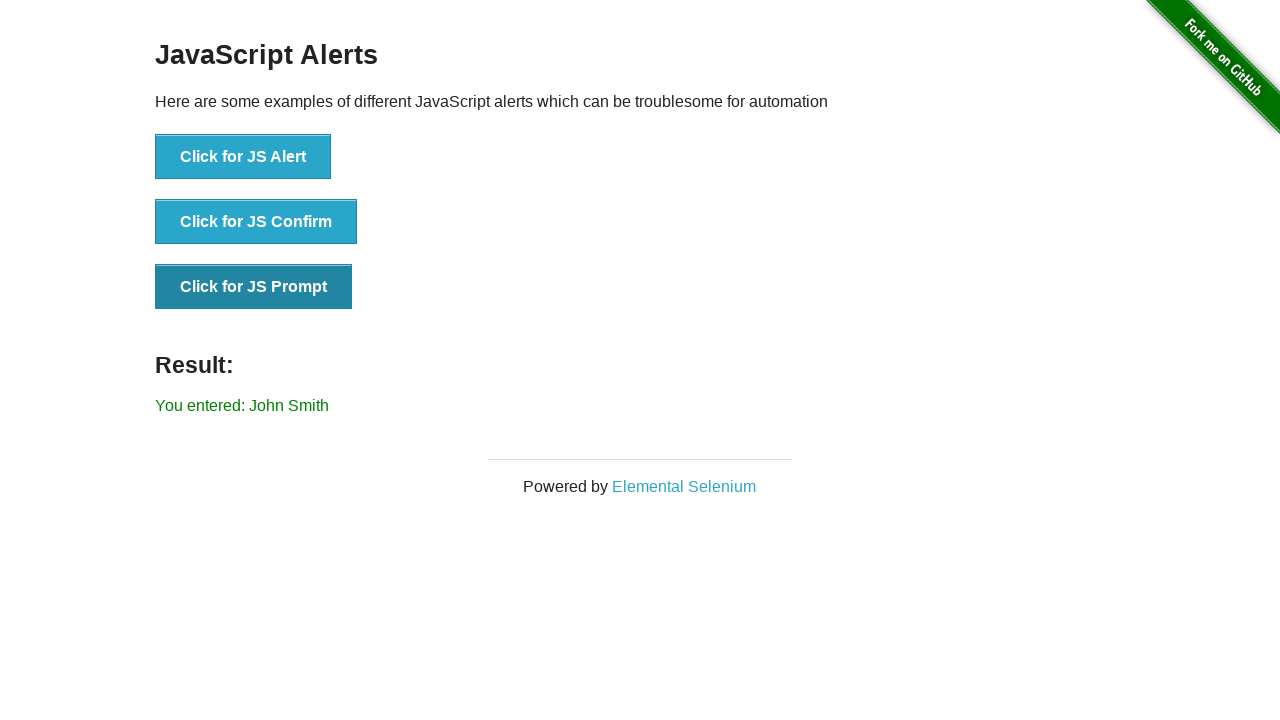

Verified 'John Smith' appears in the result
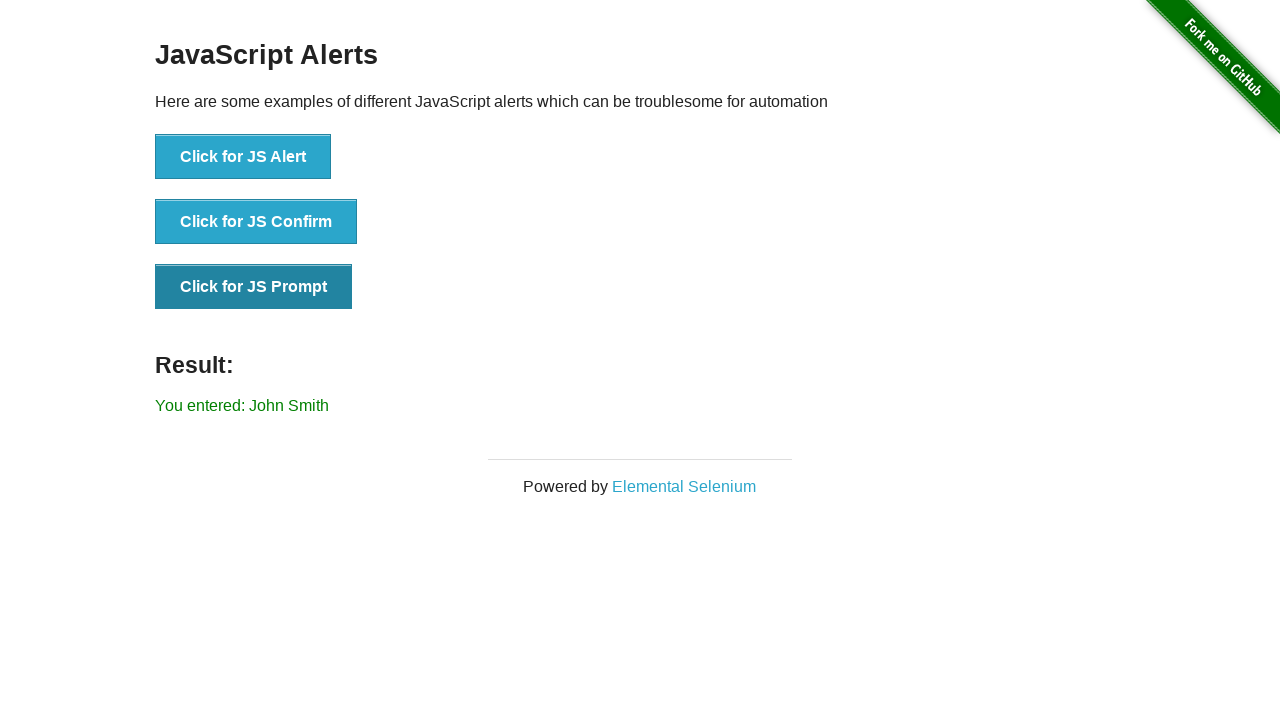

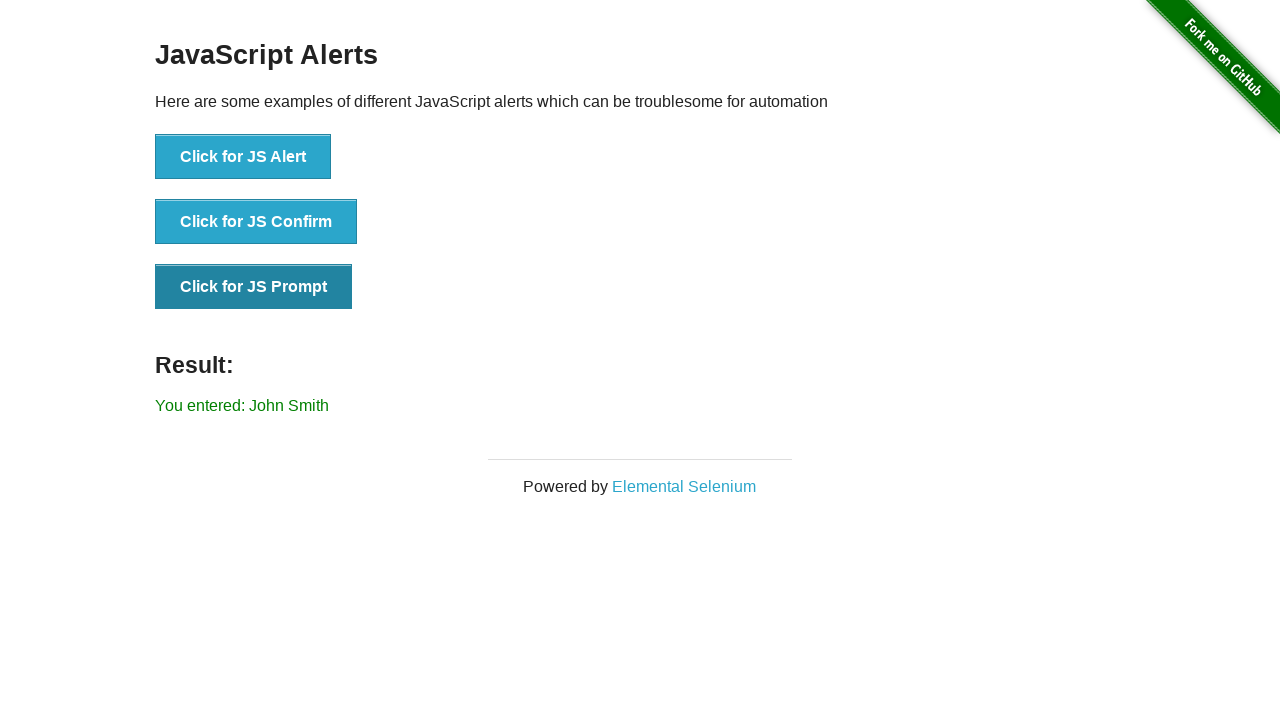